Tests browser navigation functionality by clicking a "JOIN NOW" link, then using browser back and forward navigation buttons

Starting URL: https://rahulshettyacademy.com/

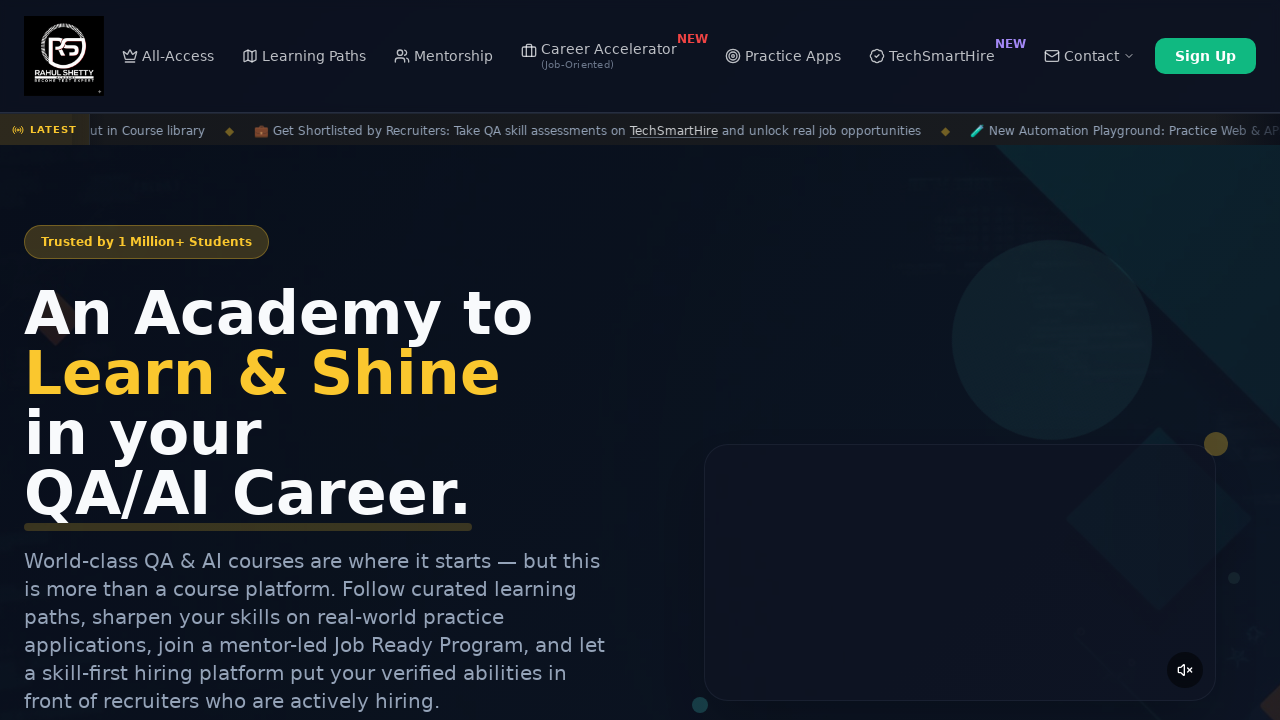

Clicked 'JOIN NOW' link at (640, 360) on text=JOIN NOW
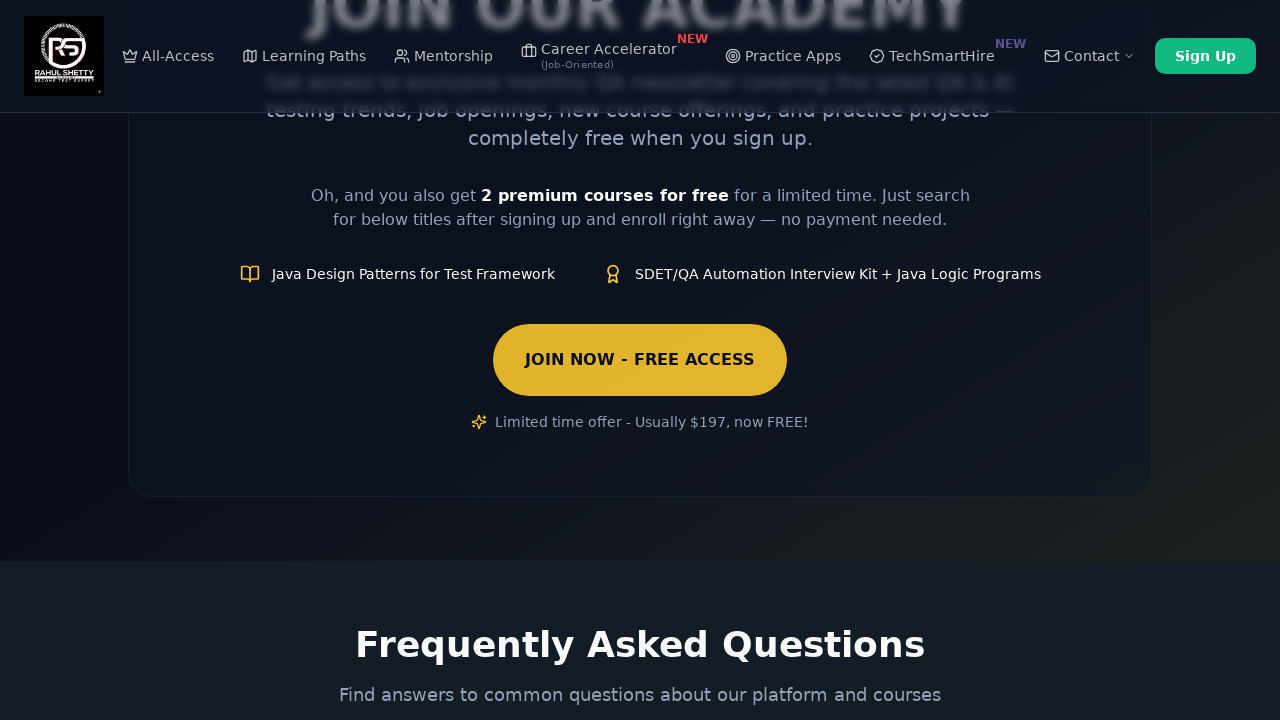

Page loaded after clicking JOIN NOW
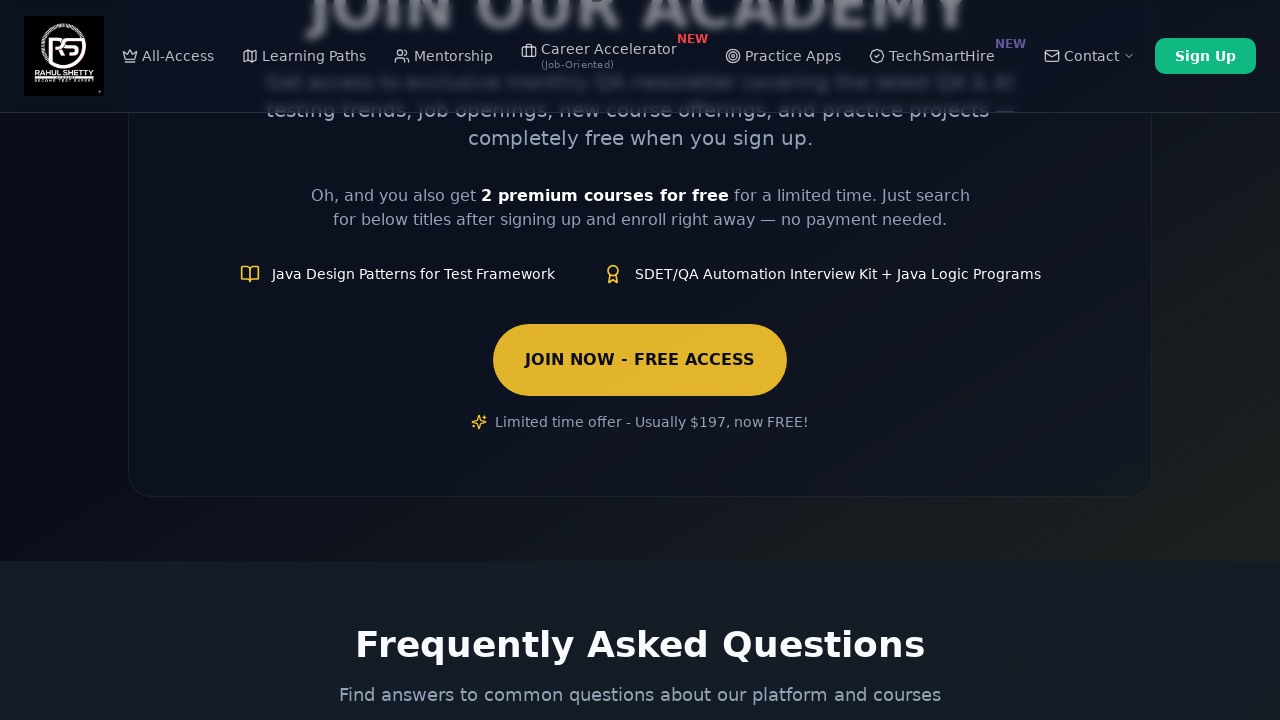

Navigated back to previous page using browser back button
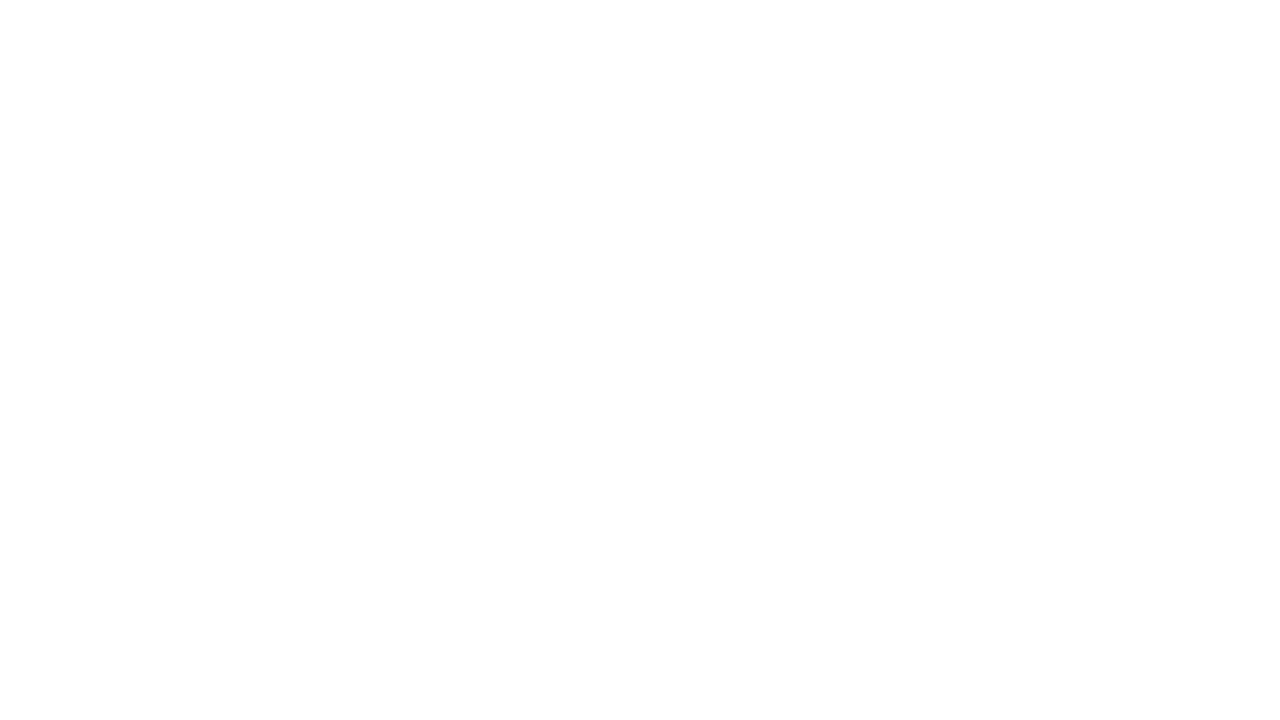

Page loaded after navigating back
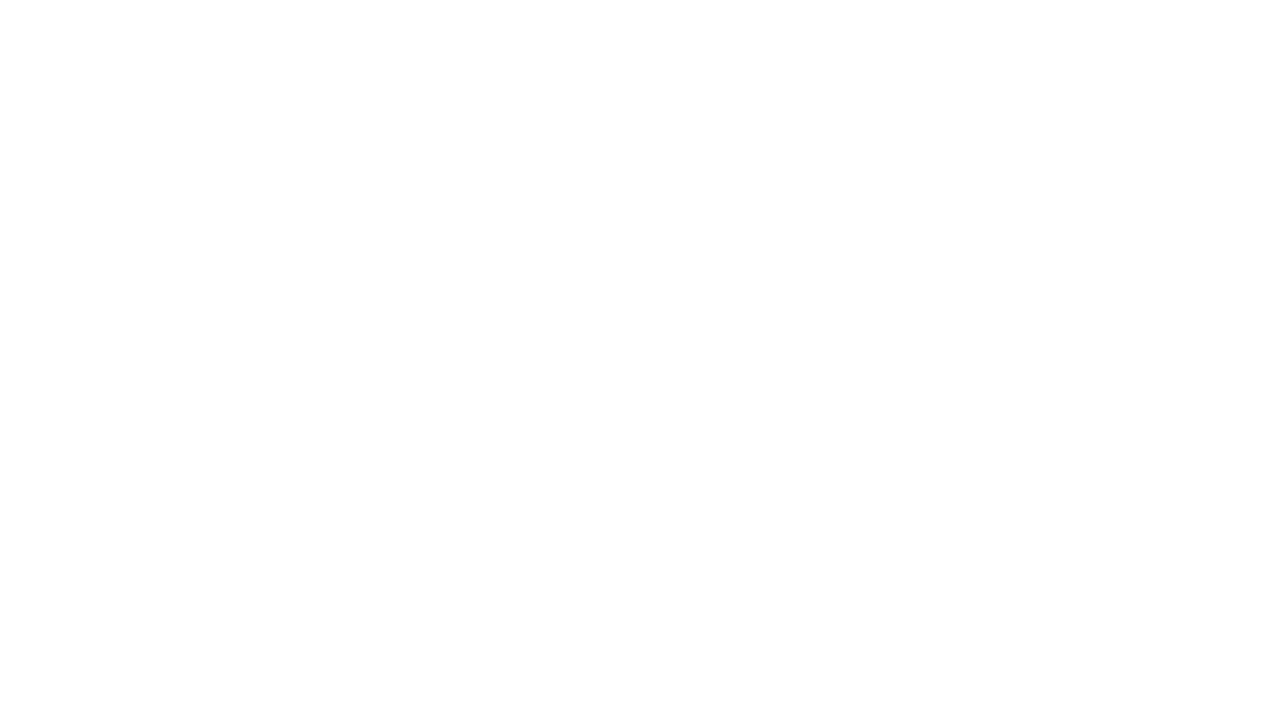

Navigated forward using browser forward button
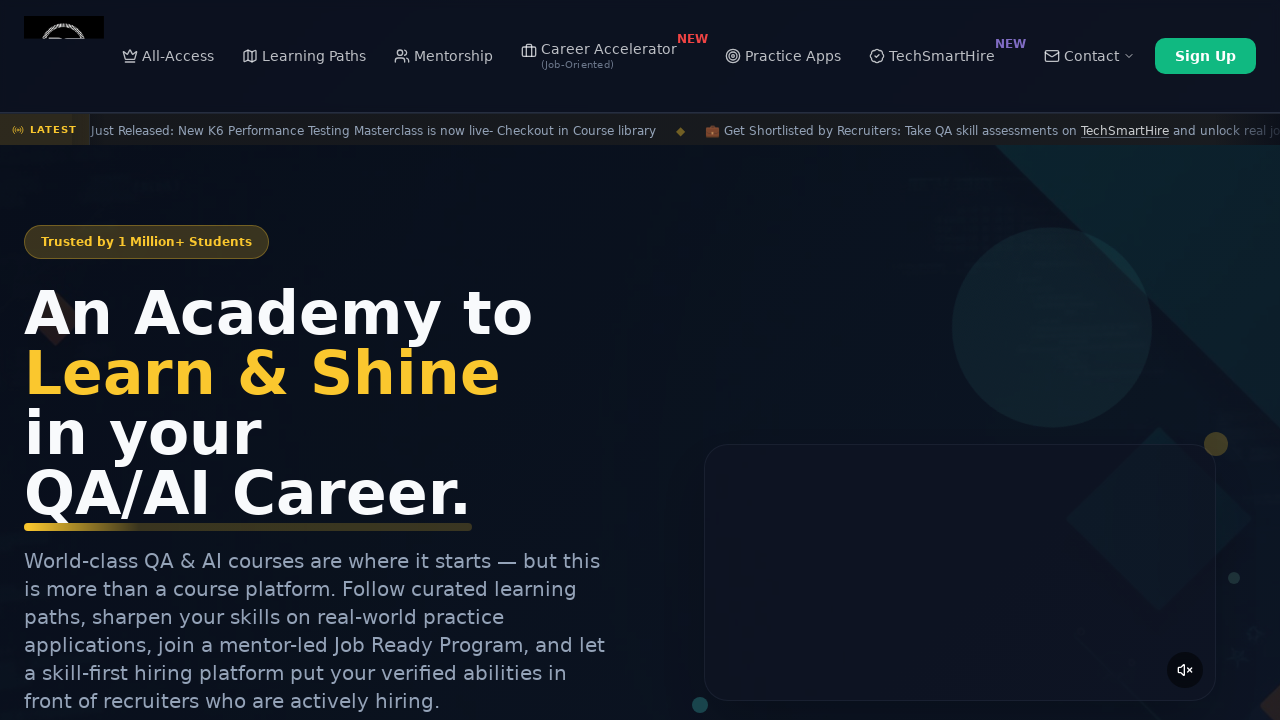

Page loaded after navigating forward
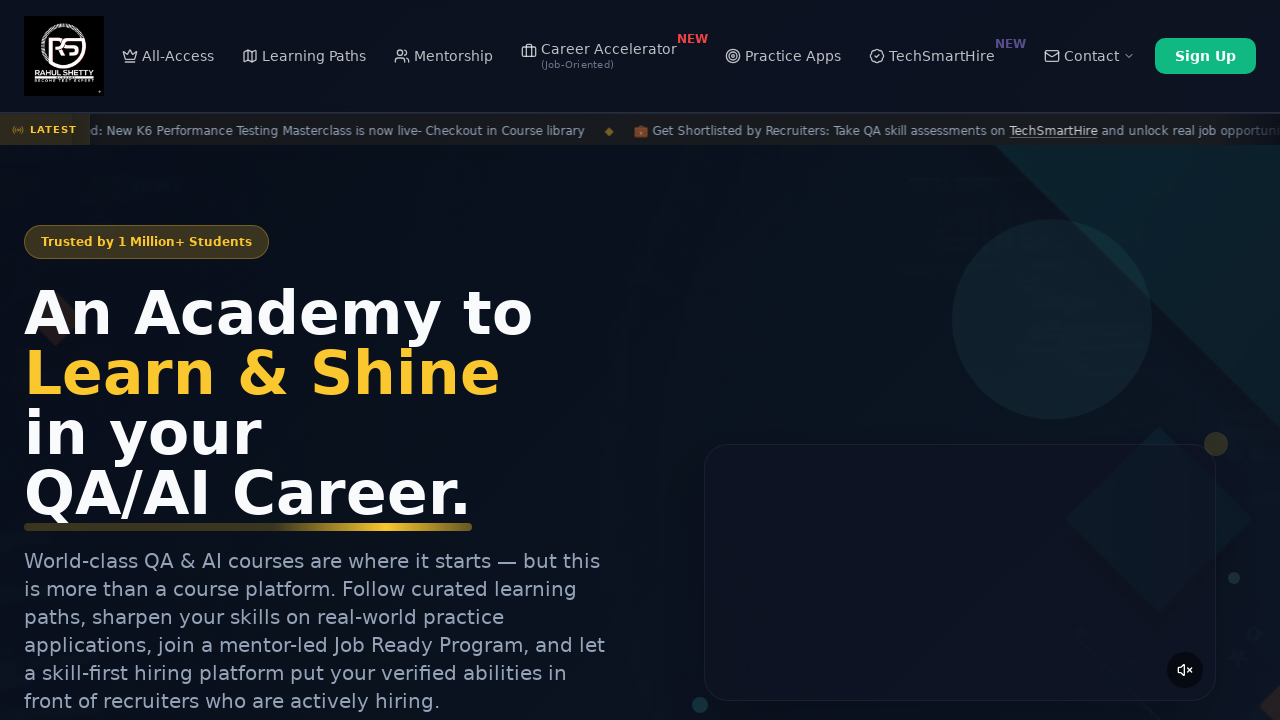

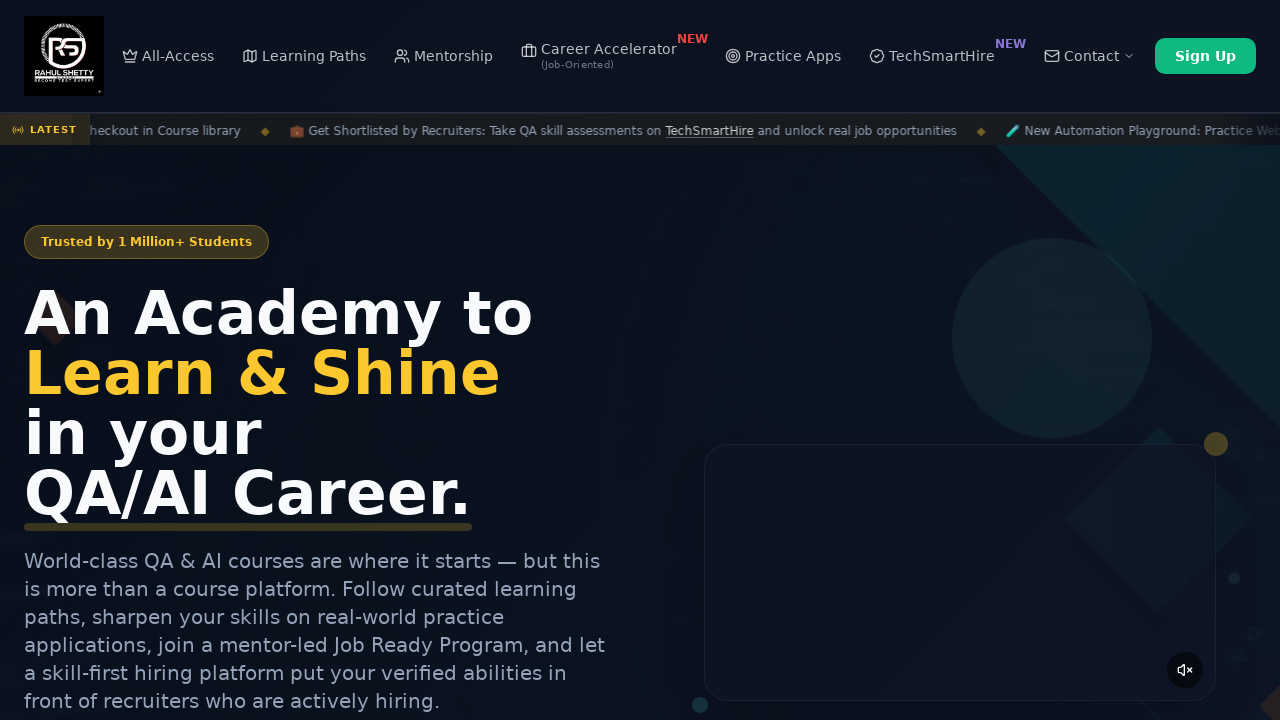